Tests product category navigation on GS25 convenience store website by clicking on a product category tab and paginating through multiple pages of products using the next button.

Starting URL: http://gs25.gsretail.com/gscvs/ko/products/youus-freshfood

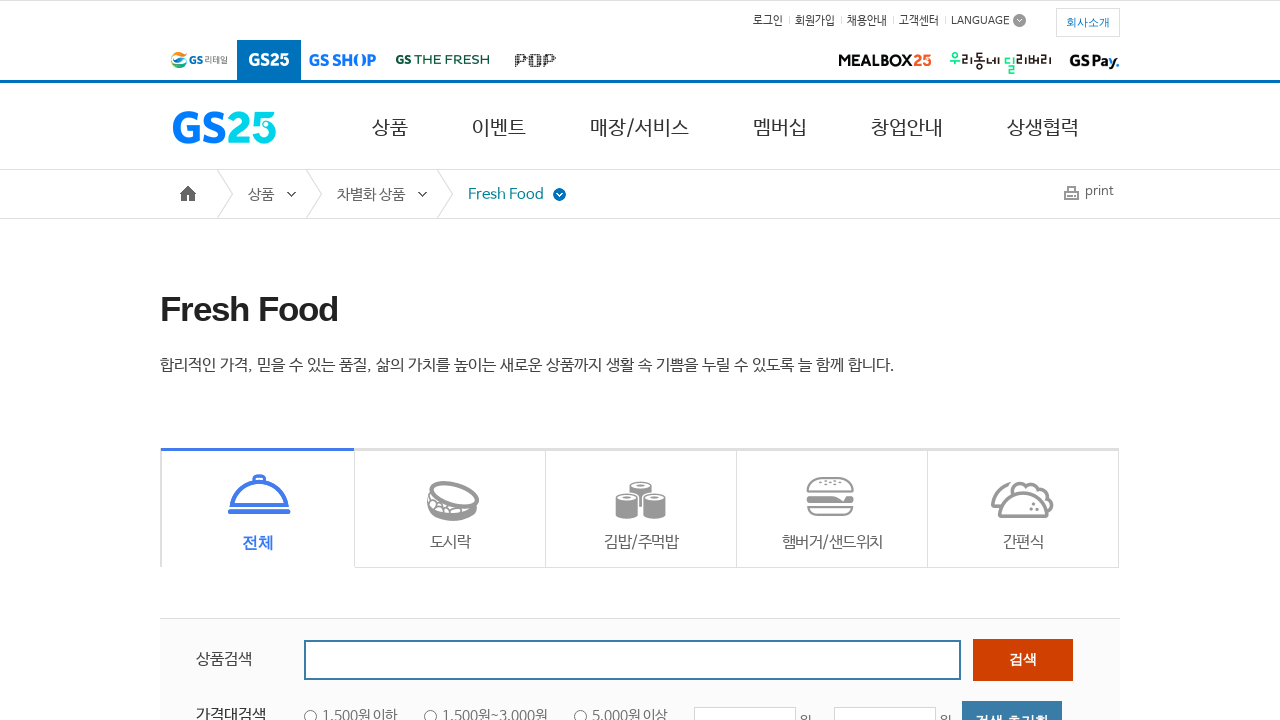

Waited for product snack category selector to load
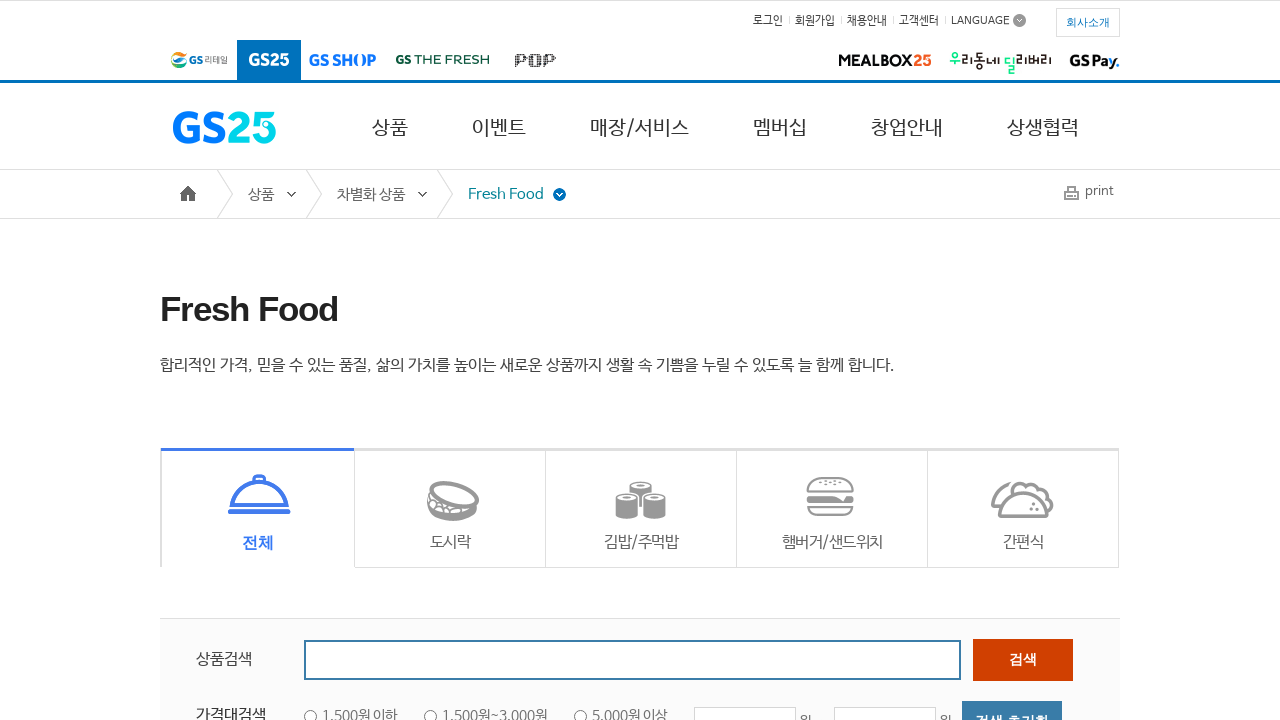

Clicked on product snack category tab at (1023, 508) on #productSnack
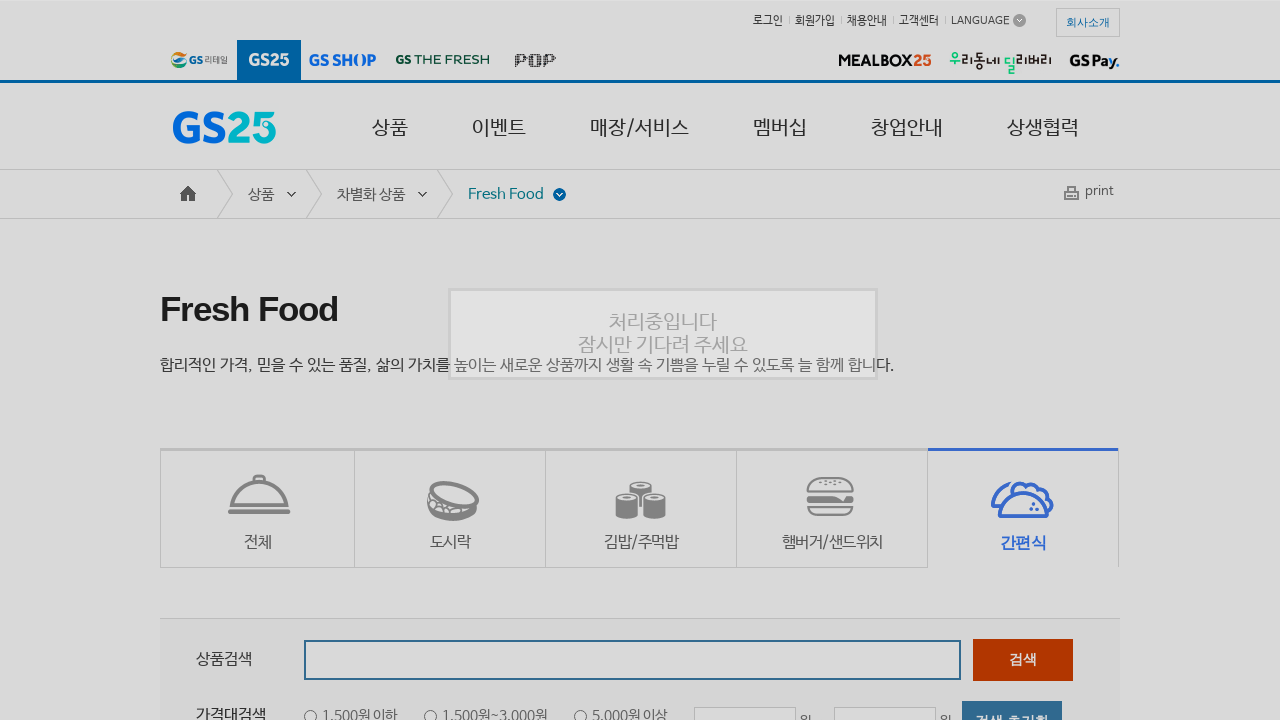

Waited for product content to load in active tab
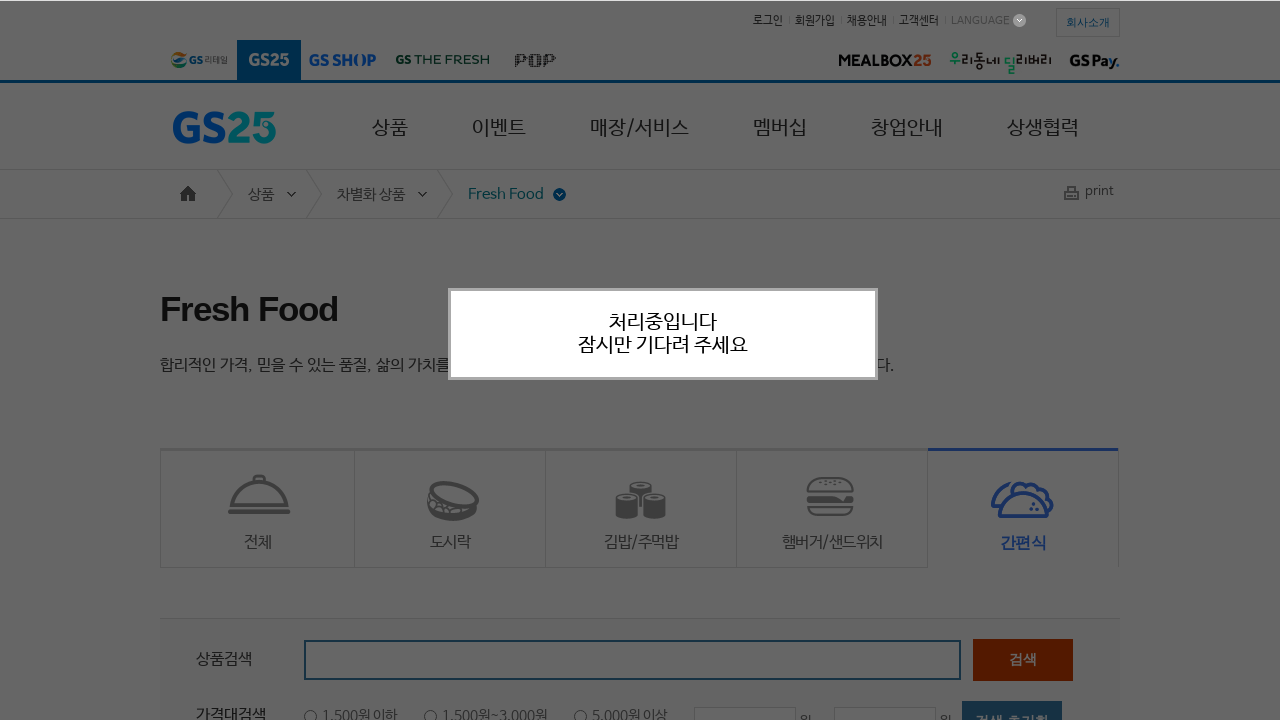

Waited for products to be visible on page 1
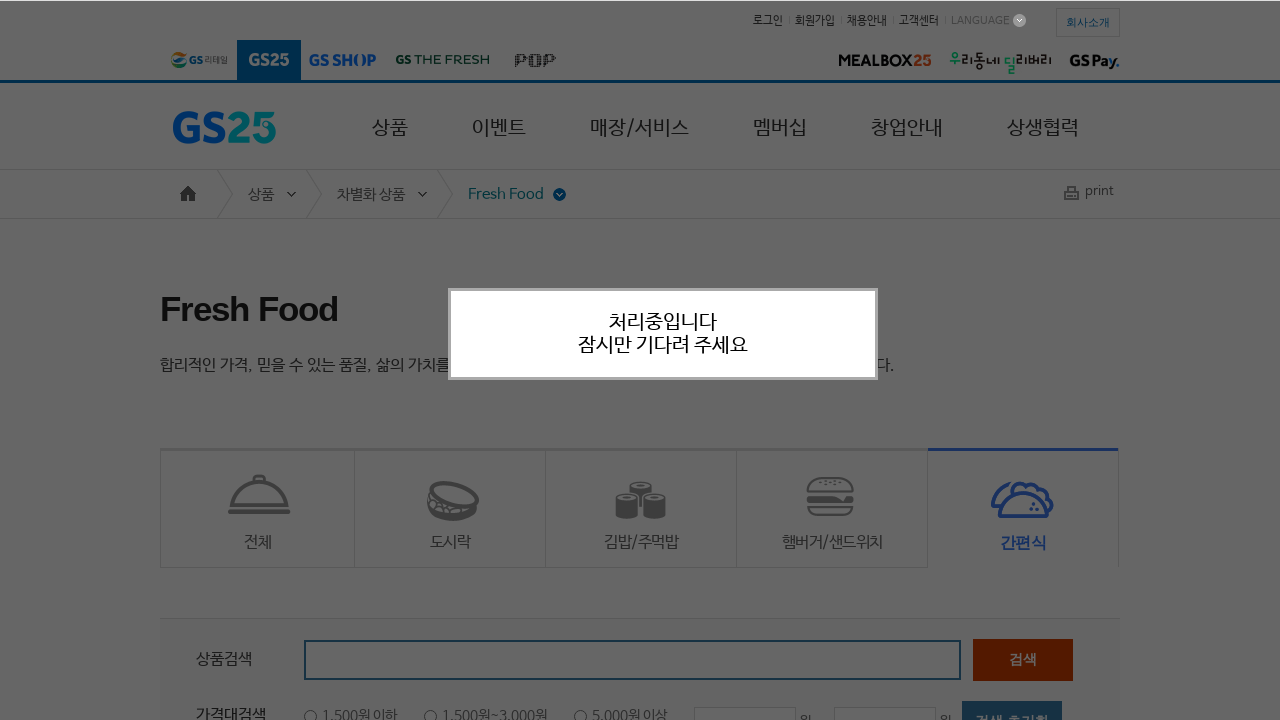

Clicked next button to navigate to page 2 at (1050, 217) on .next
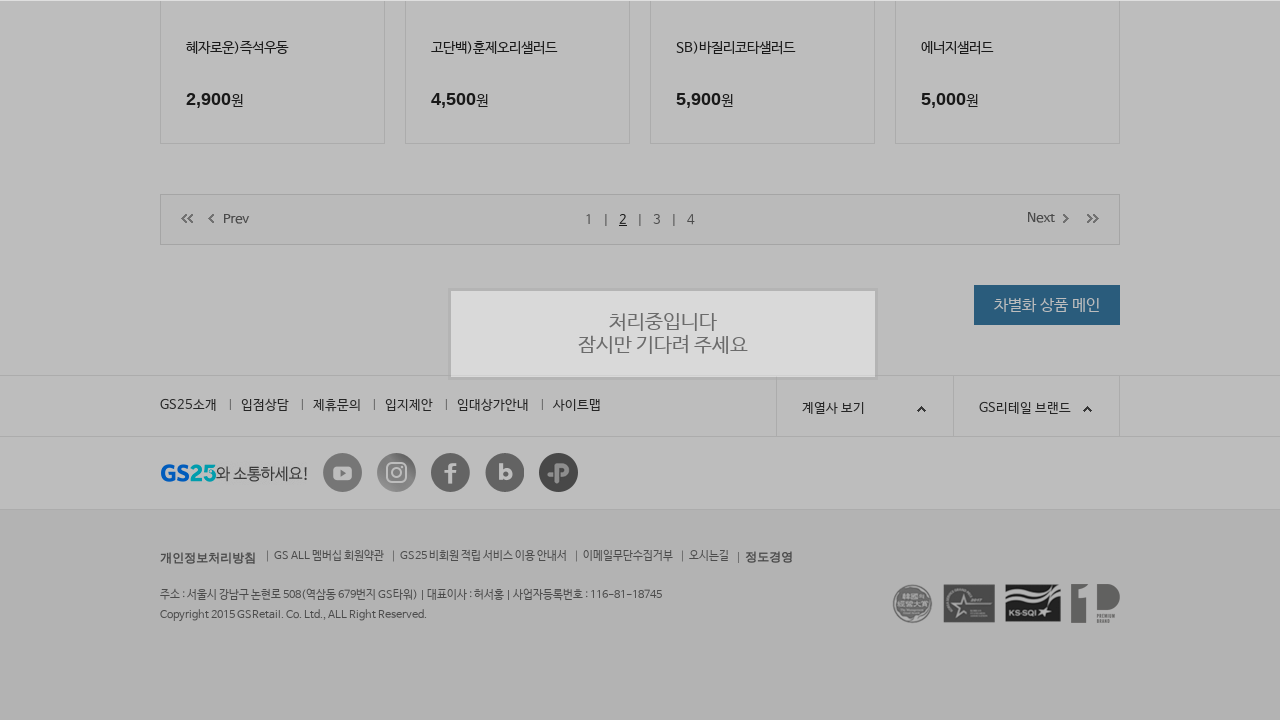

Waited for next page content to load
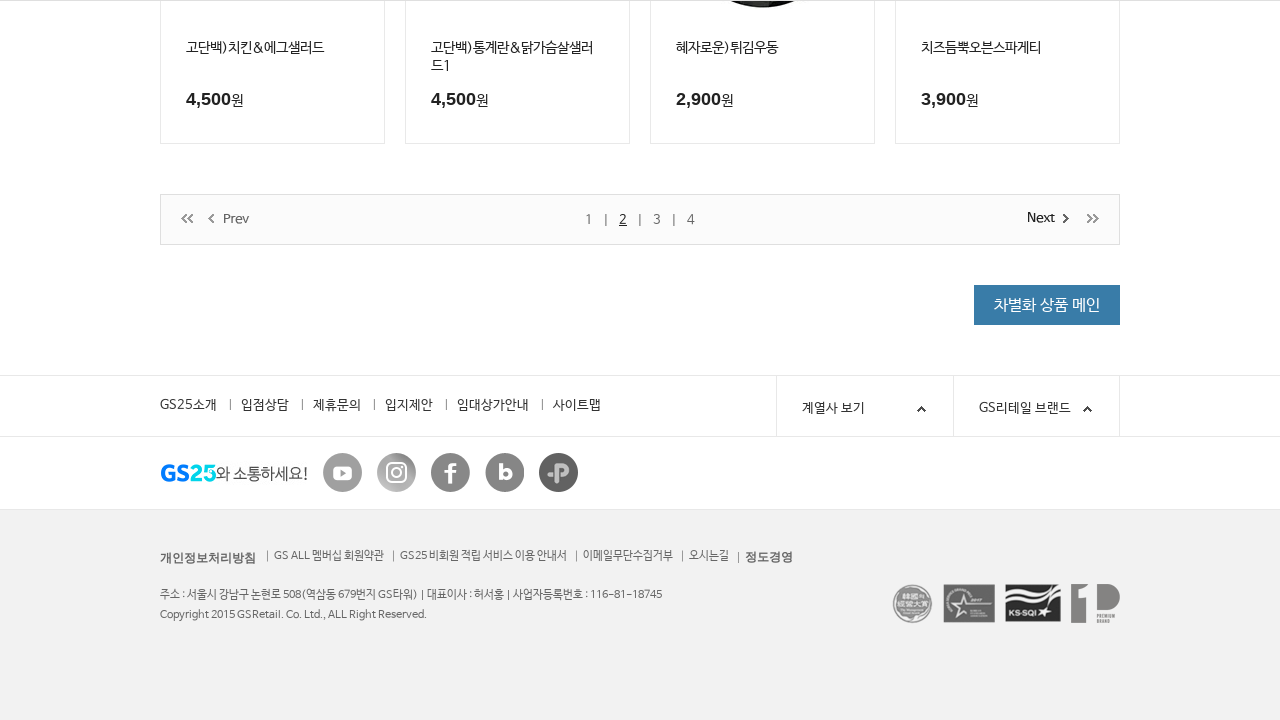

Waited for products to be visible on page 2
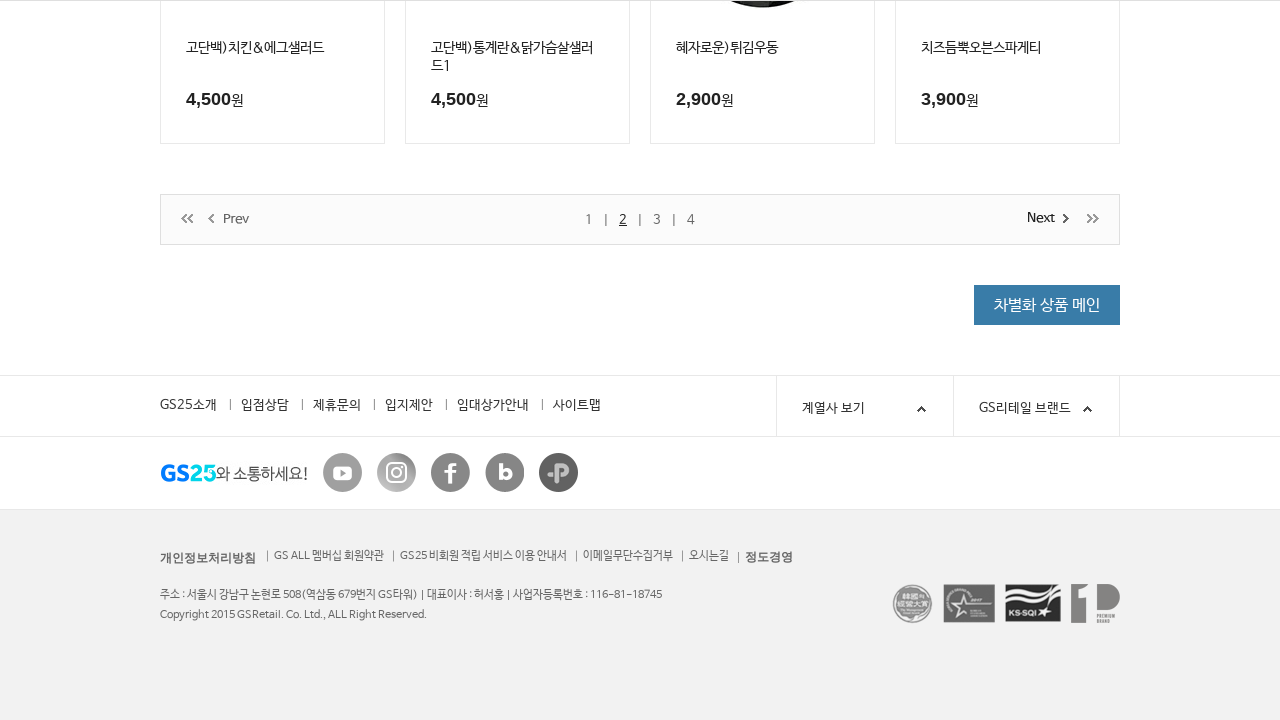

Clicked next button to navigate to page 3 at (1050, 217) on .next
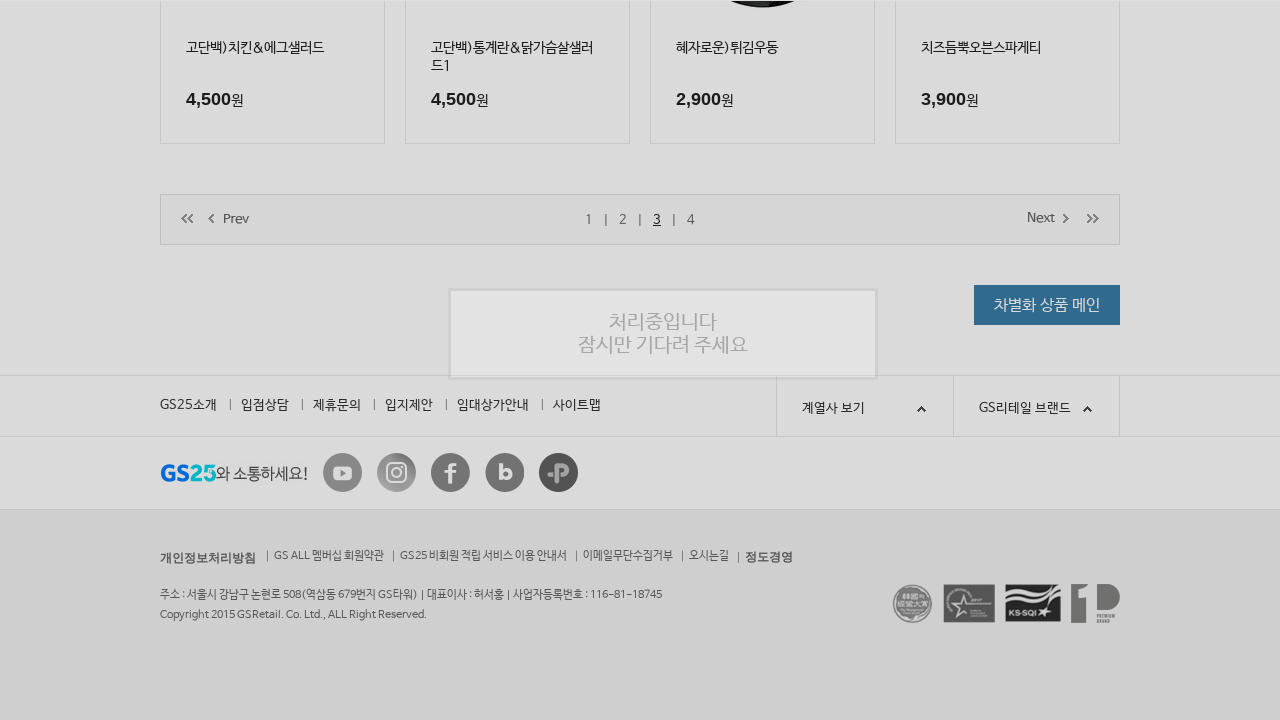

Waited for next page content to load
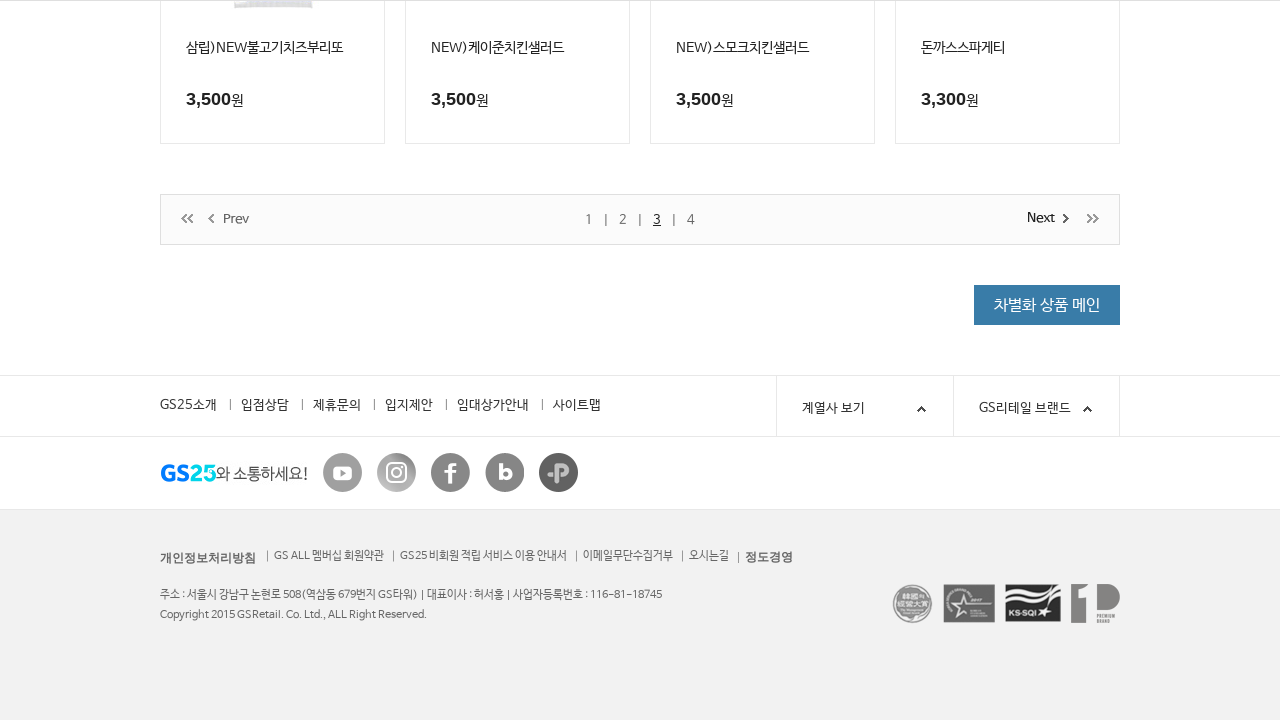

Waited for products to be visible on page 3
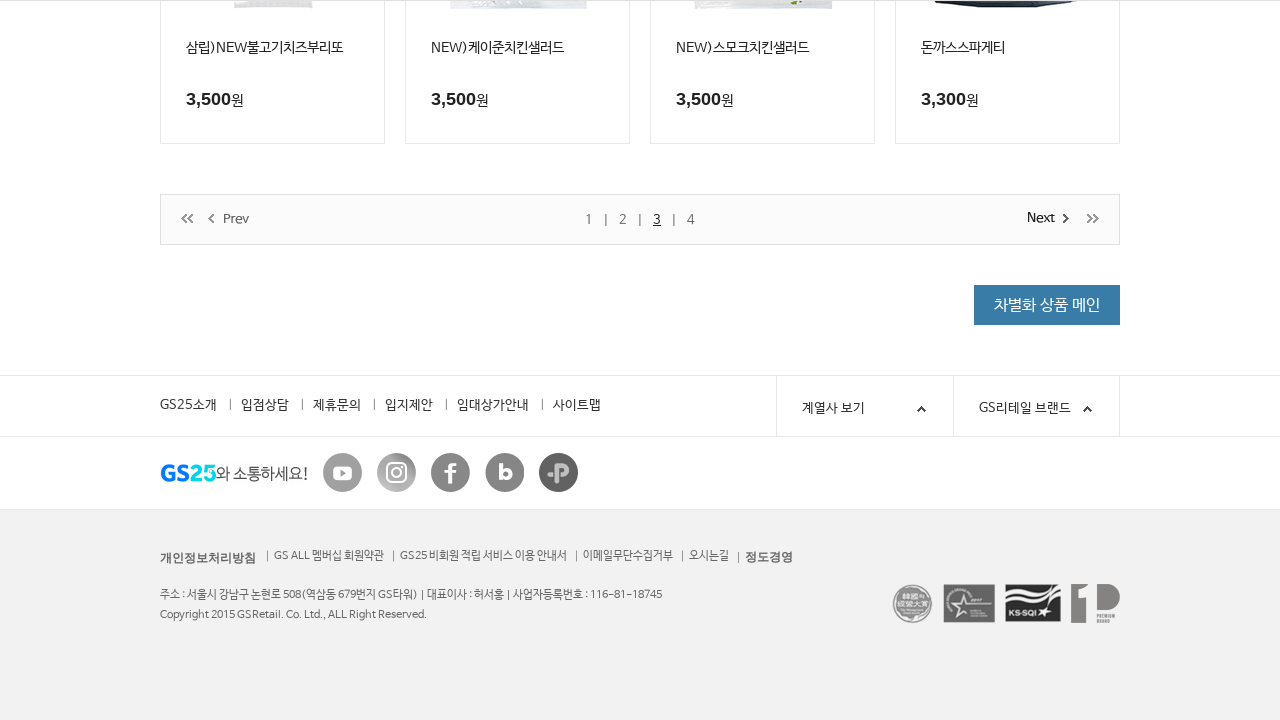

Clicked next button to navigate to page 4 at (1050, 217) on .next
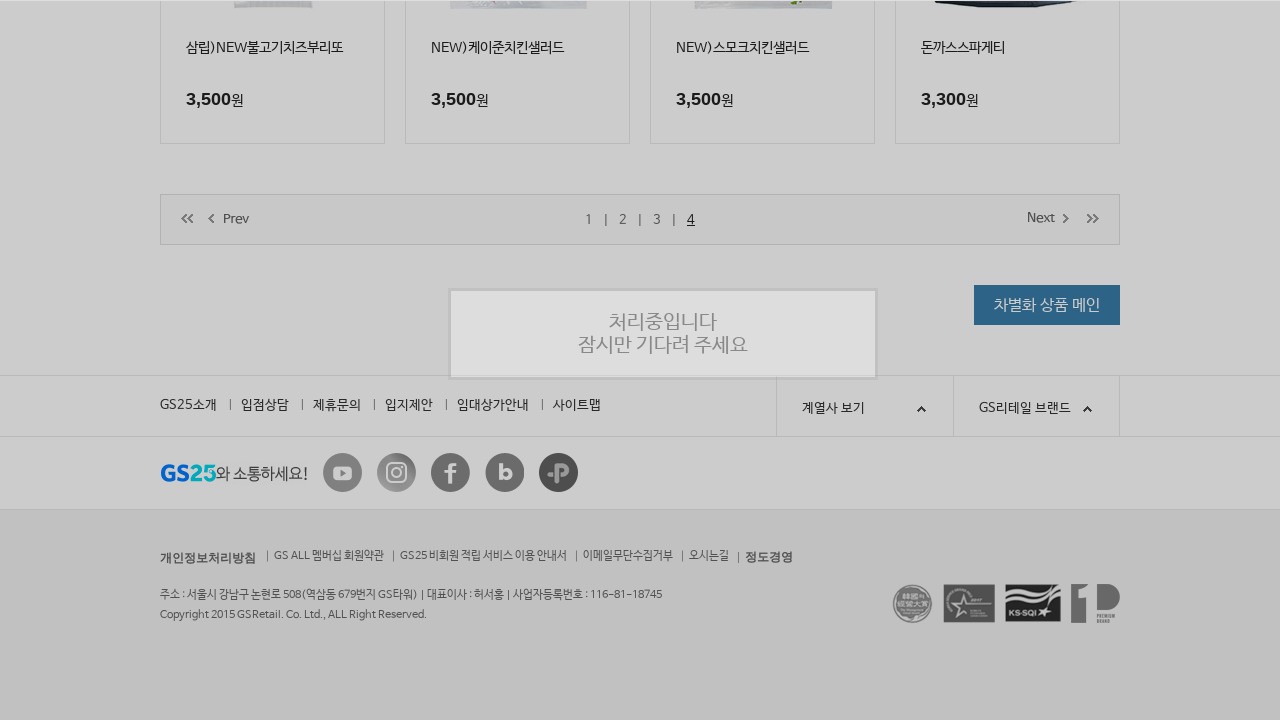

Waited for next page content to load
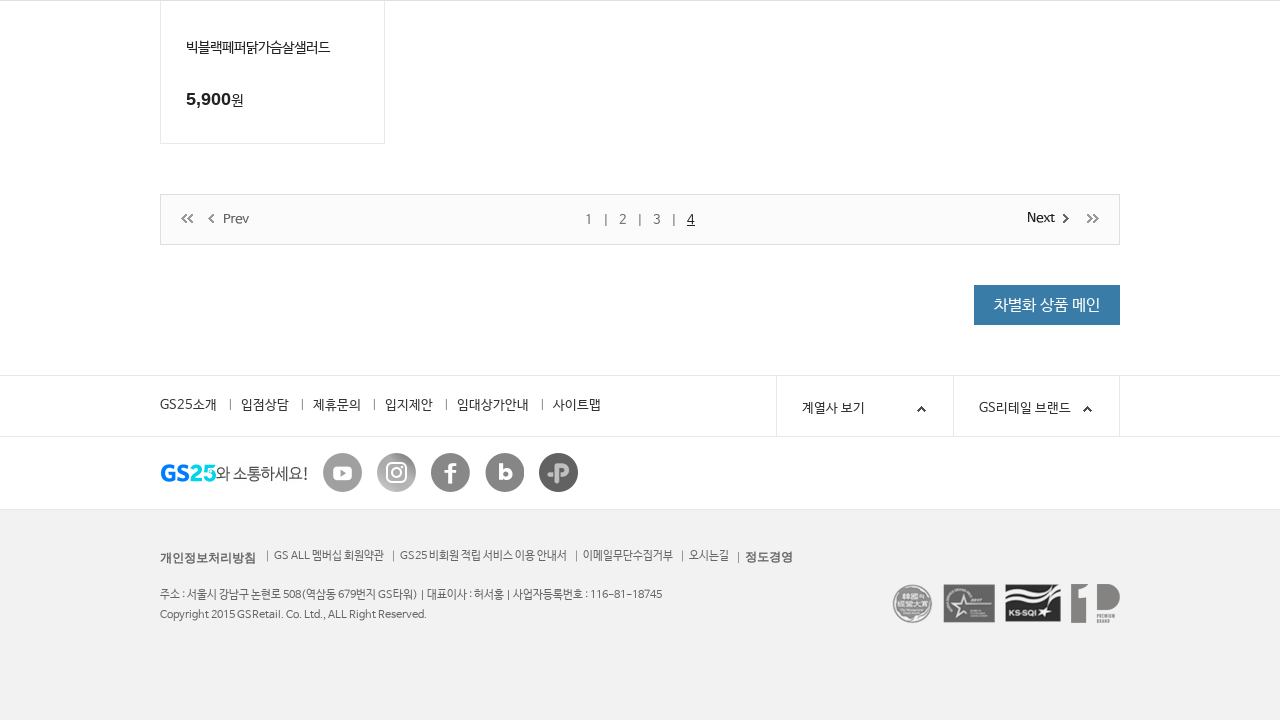

Waited for products to be visible on page 4
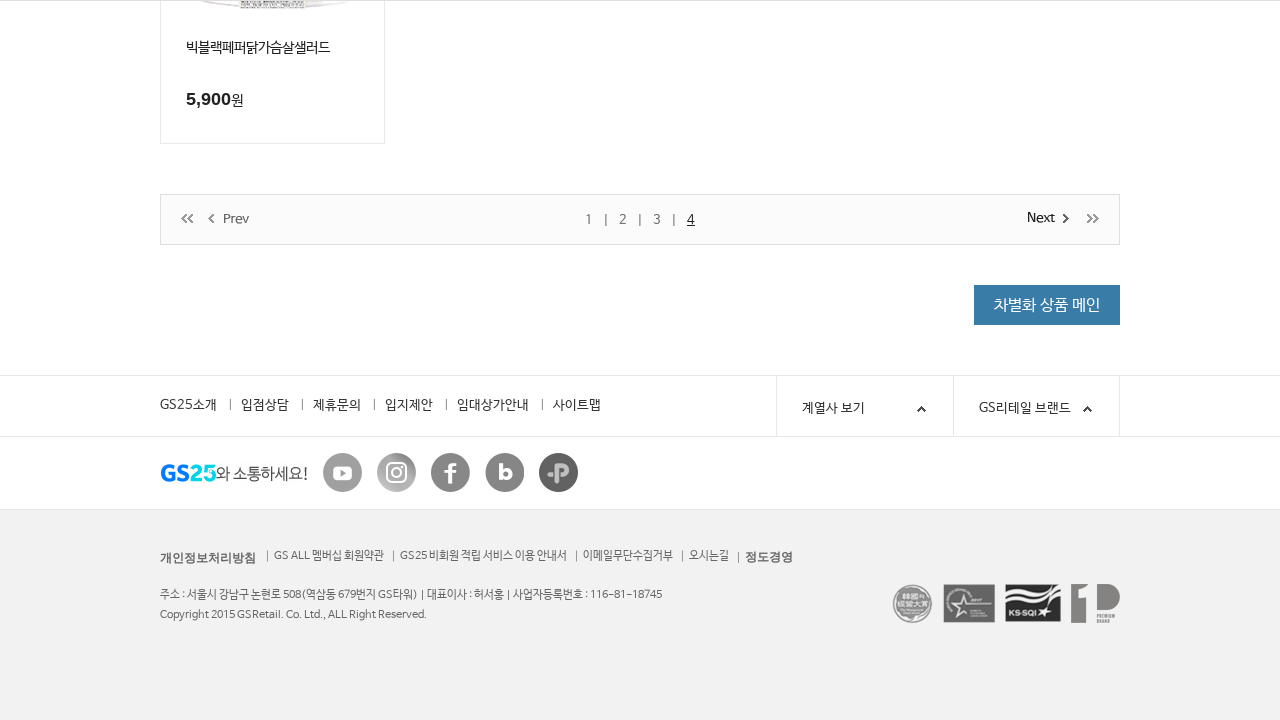

Clicked next button to navigate to page 5 at (1050, 217) on .next
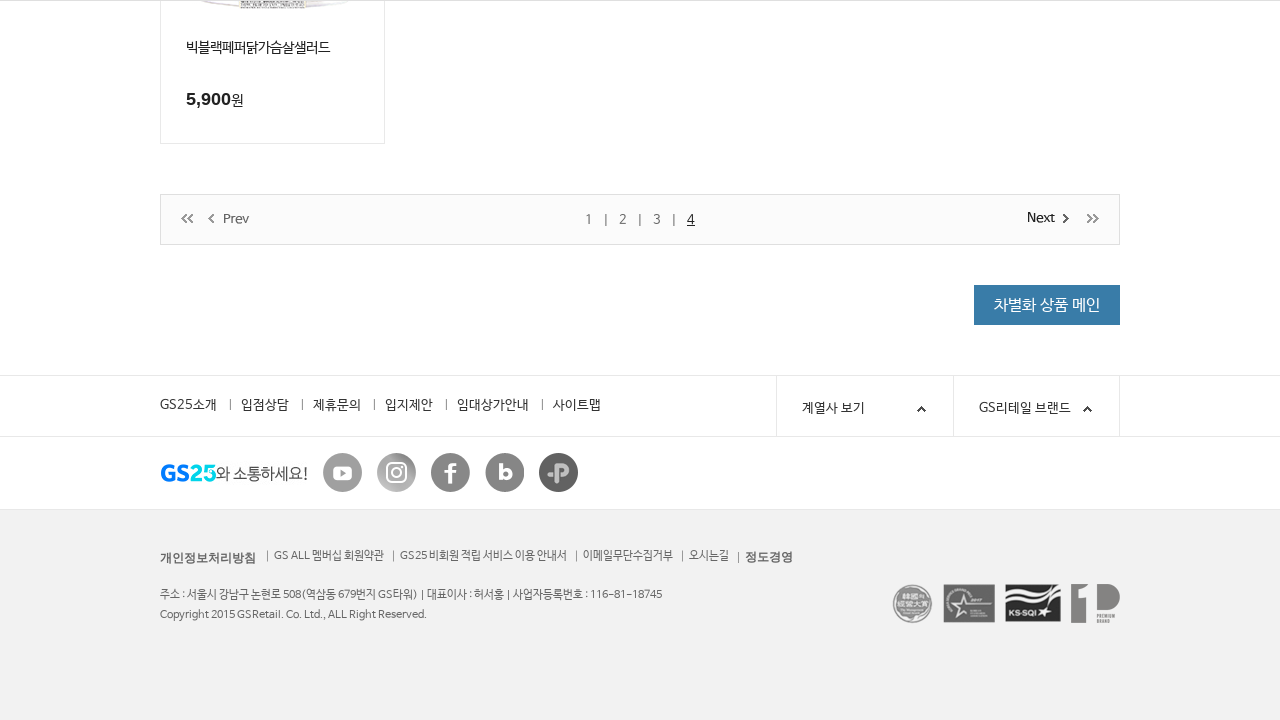

Waited for next page content to load
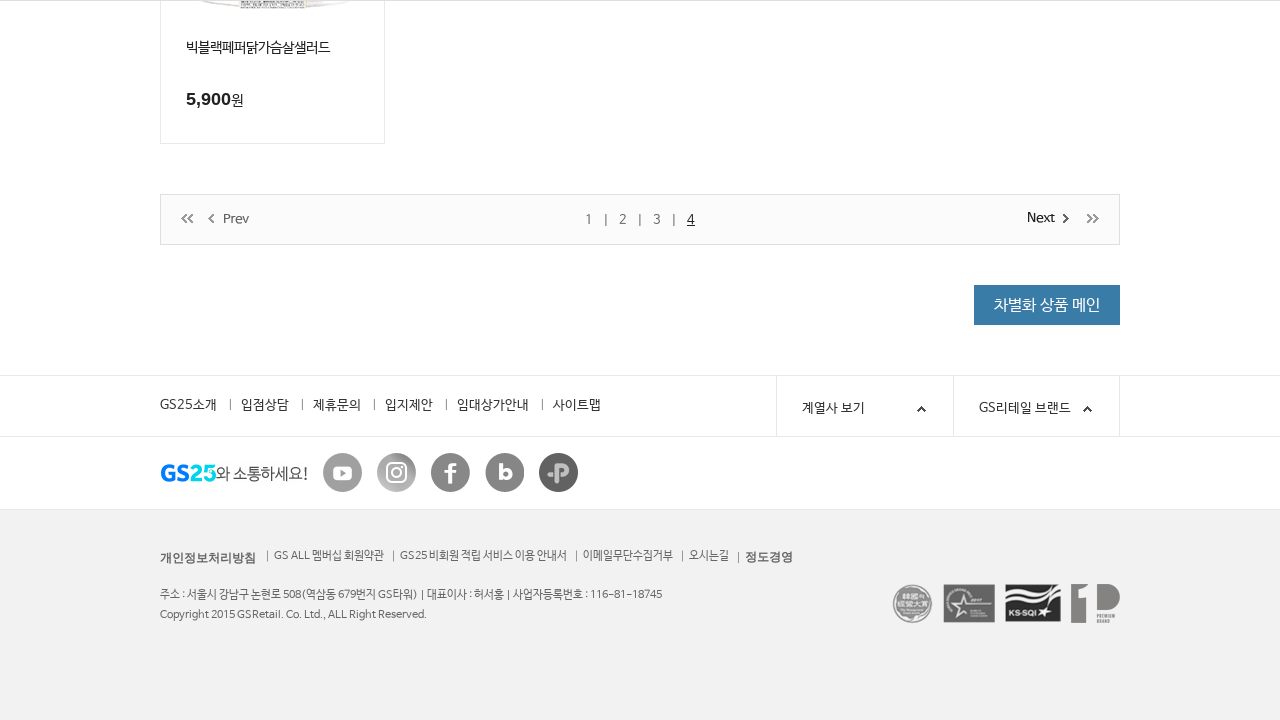

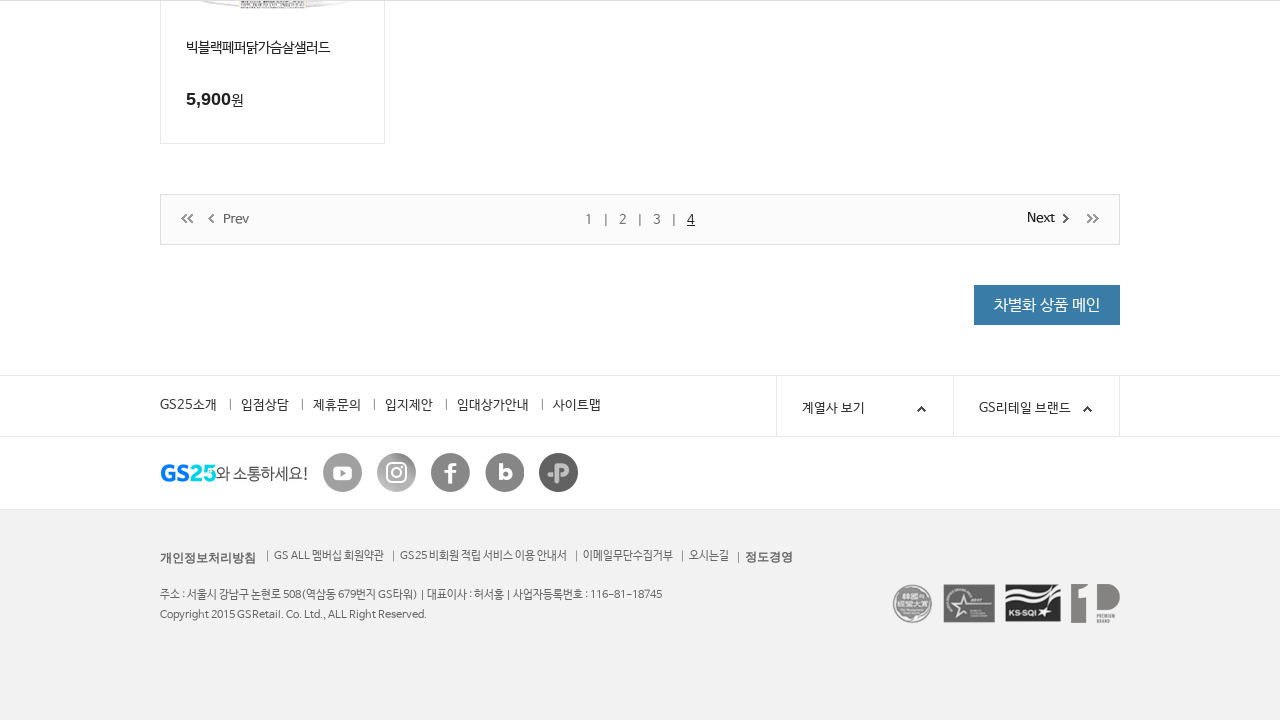